Tests alert and confirm popup handling by filling a name field, triggering alerts, and accepting/dismissing them

Starting URL: https://rahulshettyacademy.com/AutomationPractice/

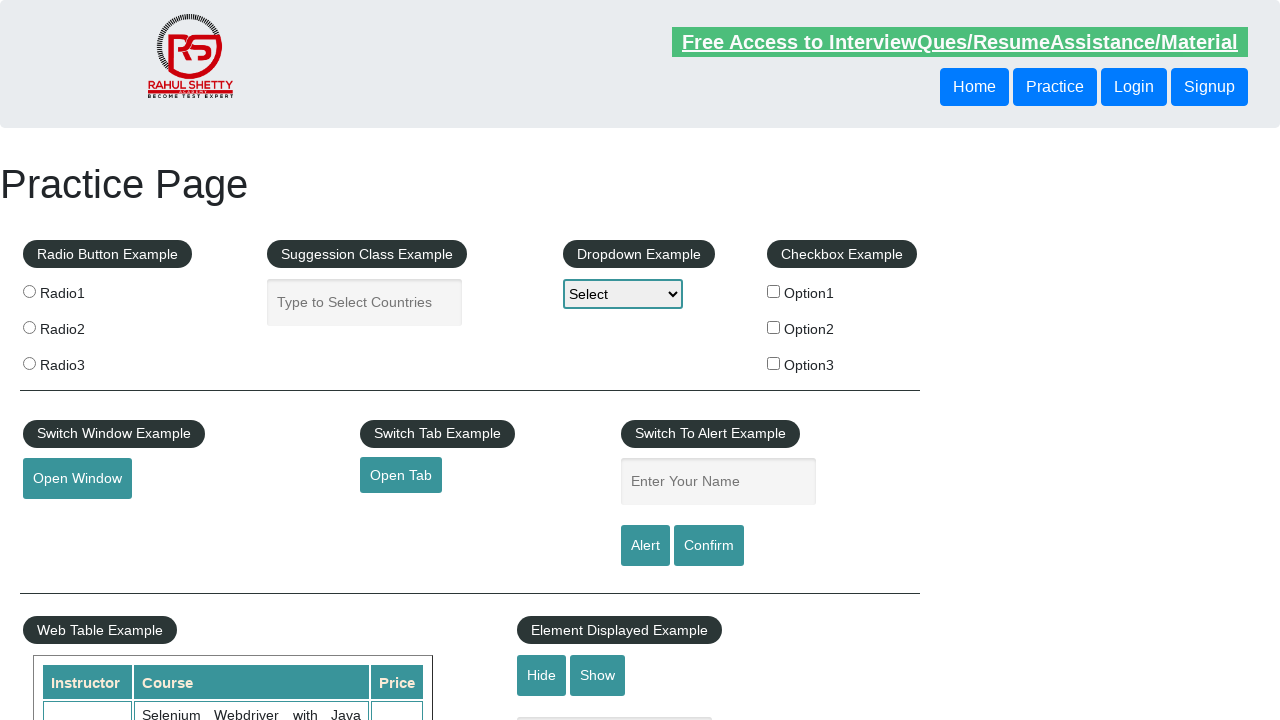

Filled name field with 'Playwright' on #name
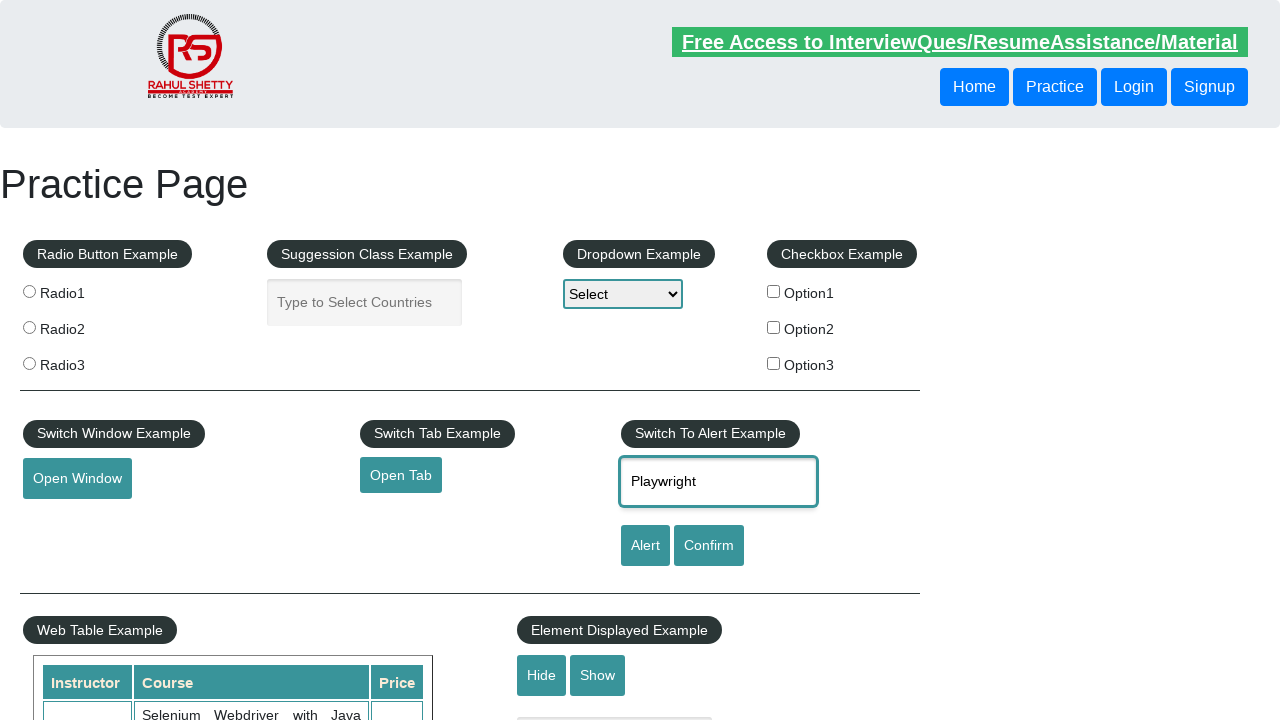

Set up dialog handler to accept alert
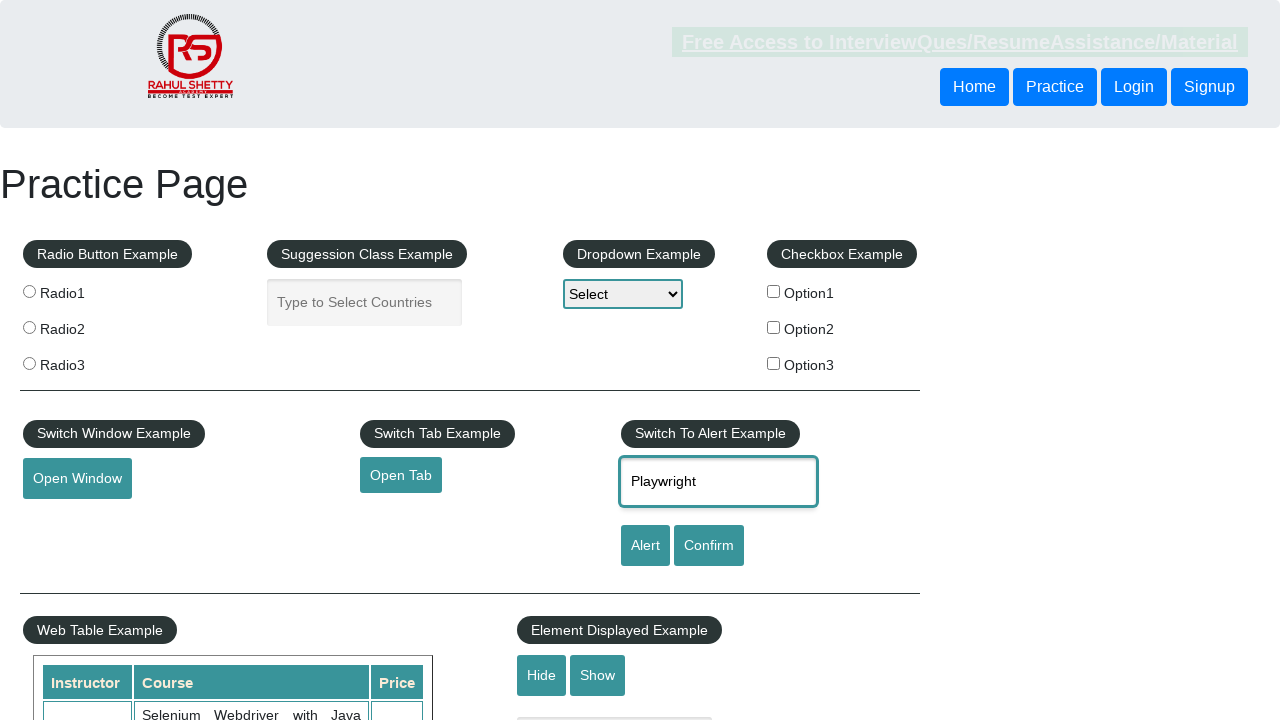

Clicked alert button and accepted the alert popup at (645, 546) on #alertbtn
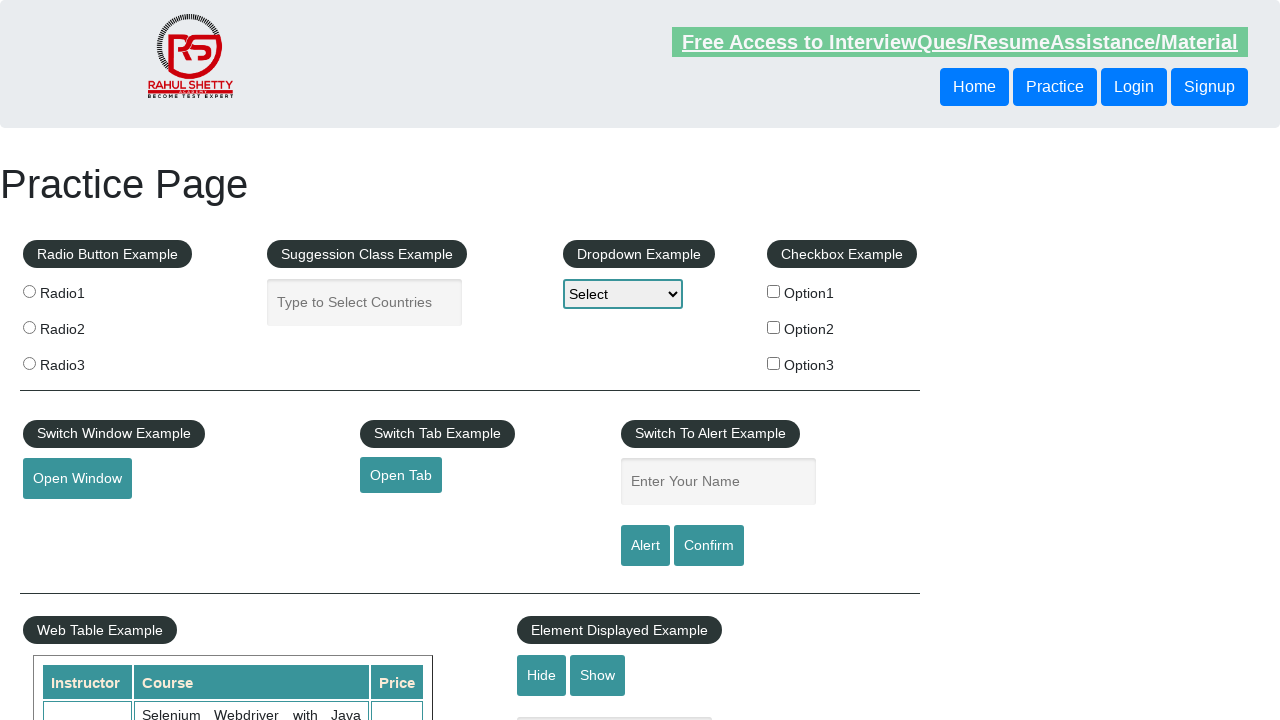

Set up dialog handler to dismiss confirm
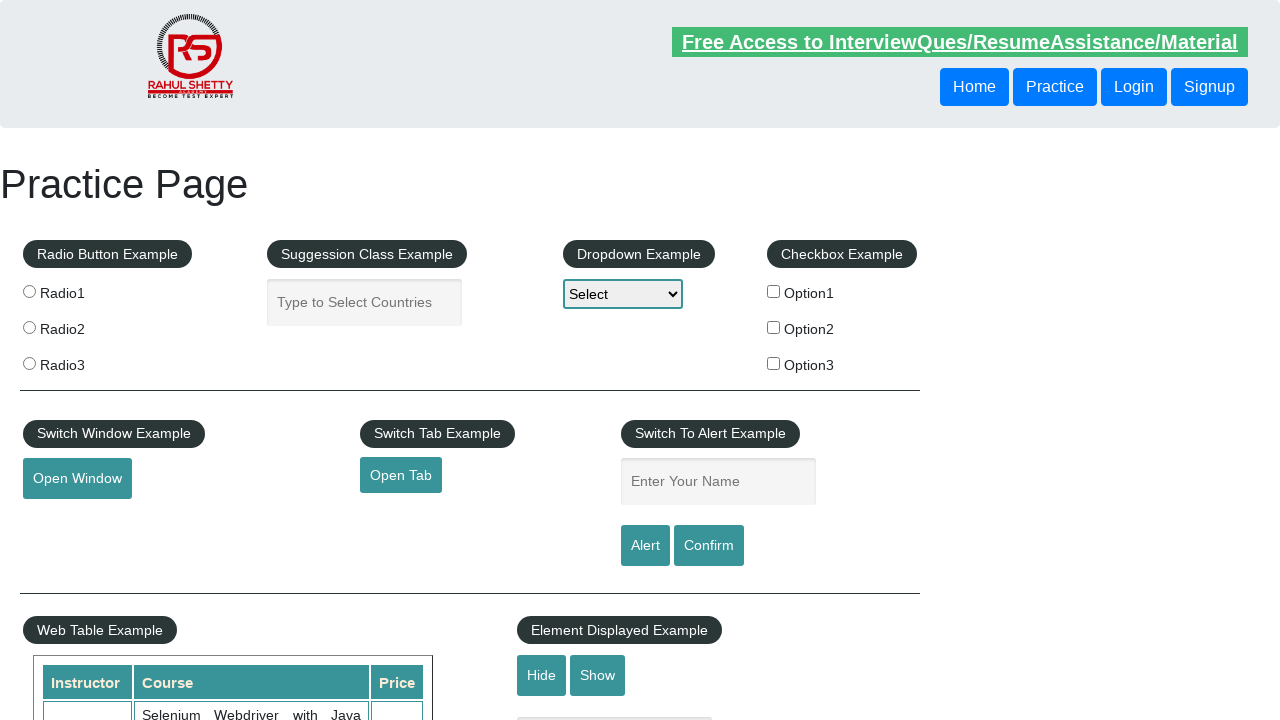

Clicked confirm button and dismissed the confirm popup at (709, 546) on #confirmbtn
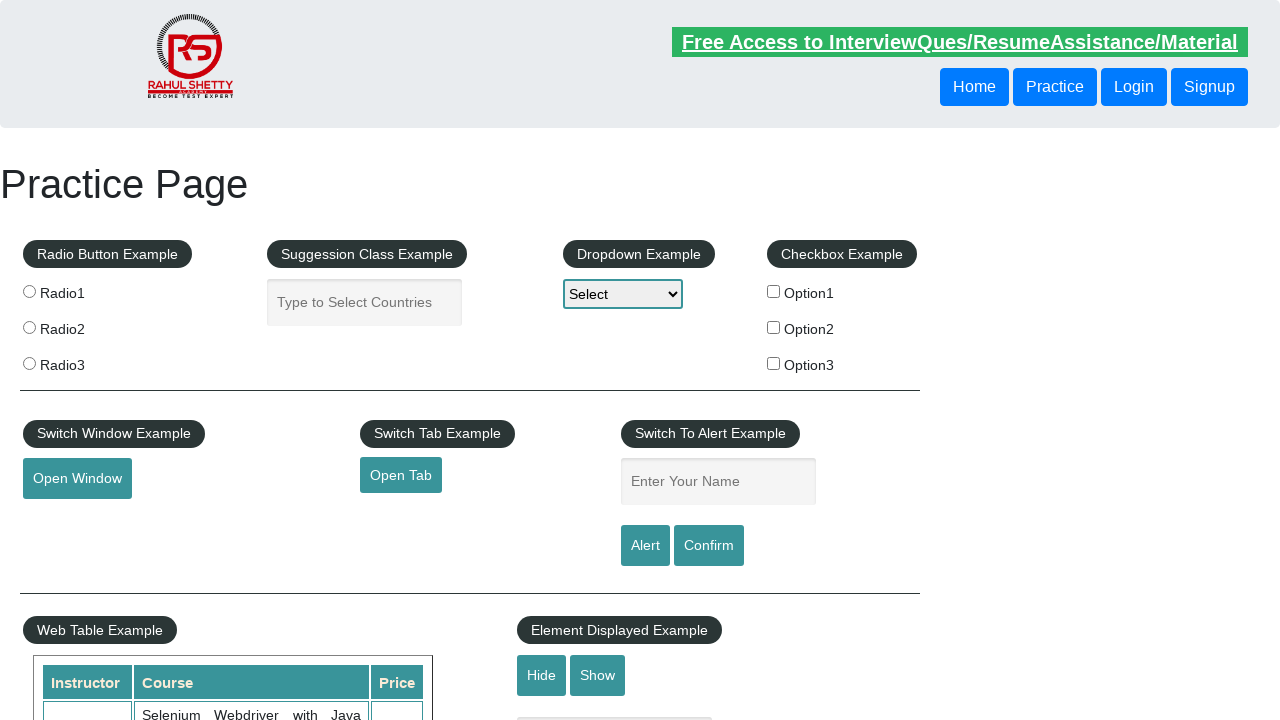

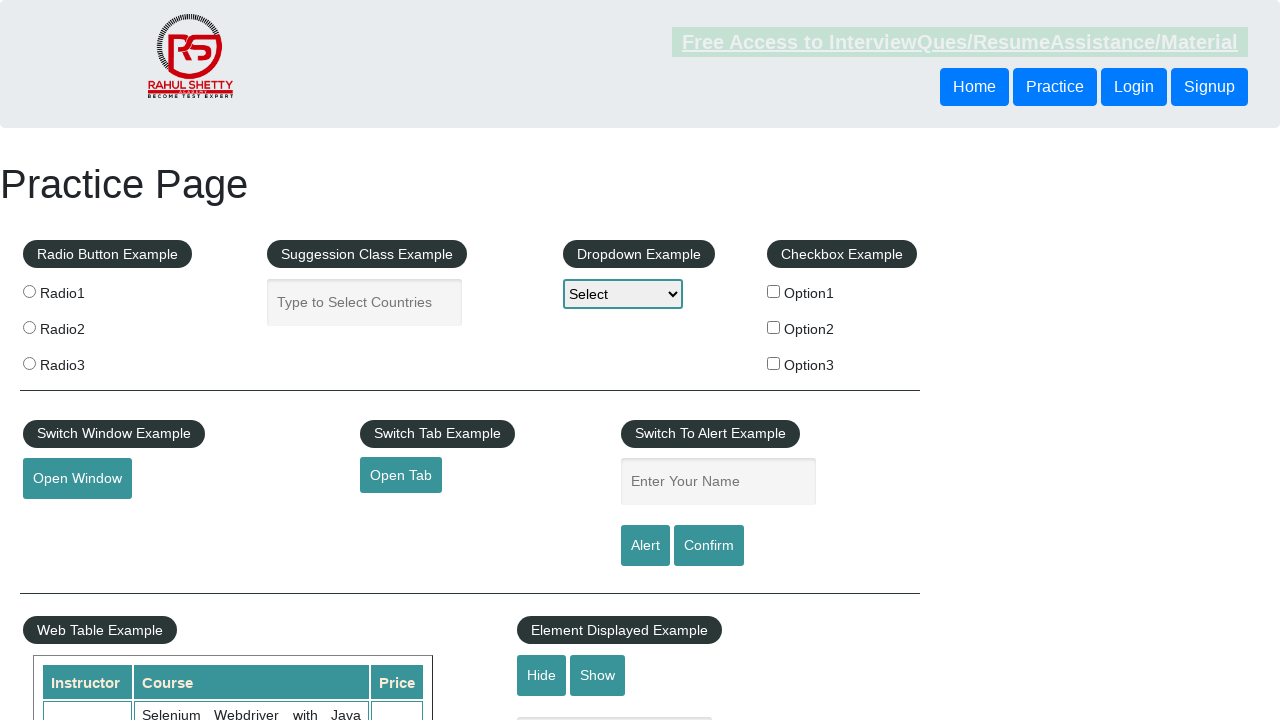